Tests a Selenium practice form by filling in personal details (name, gender, experience, date, profession), selecting options from dropdowns (continent, Selenium commands), and submitting the form.

Starting URL: https://www.techlistic.com/p/selenium-practice-form.html

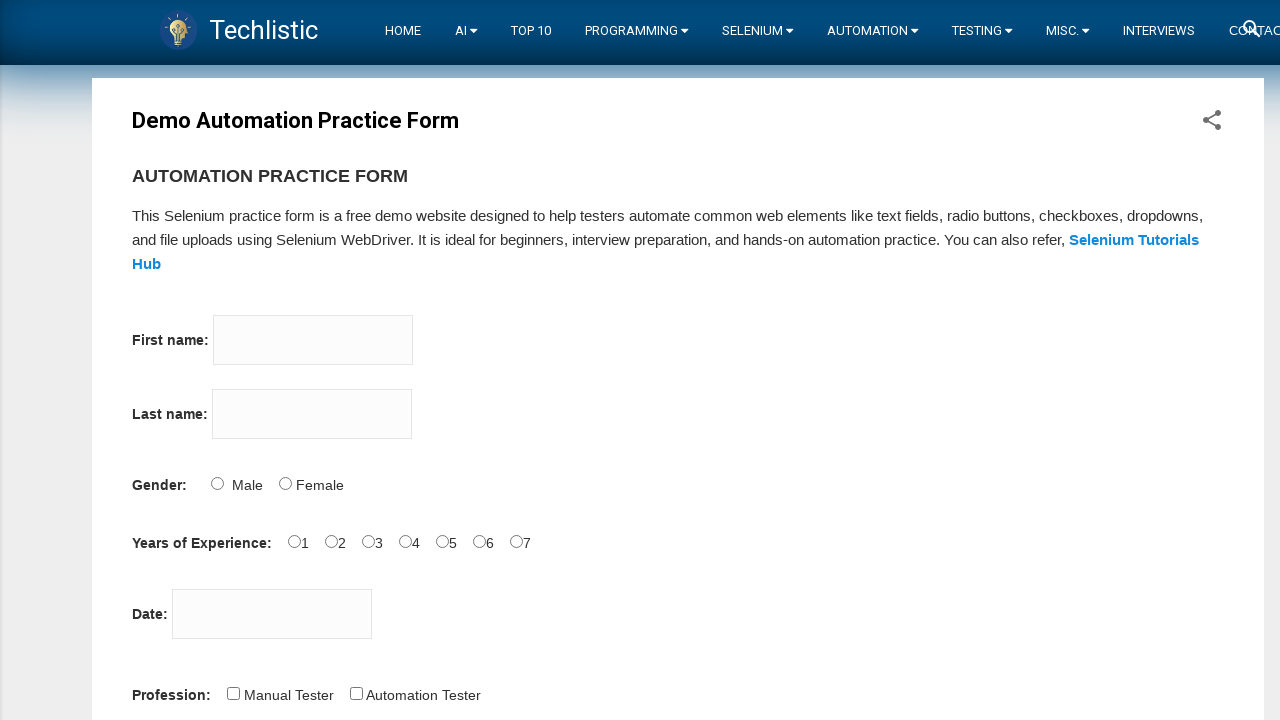

Filled firstname field with 'John' on input[name='firstname']
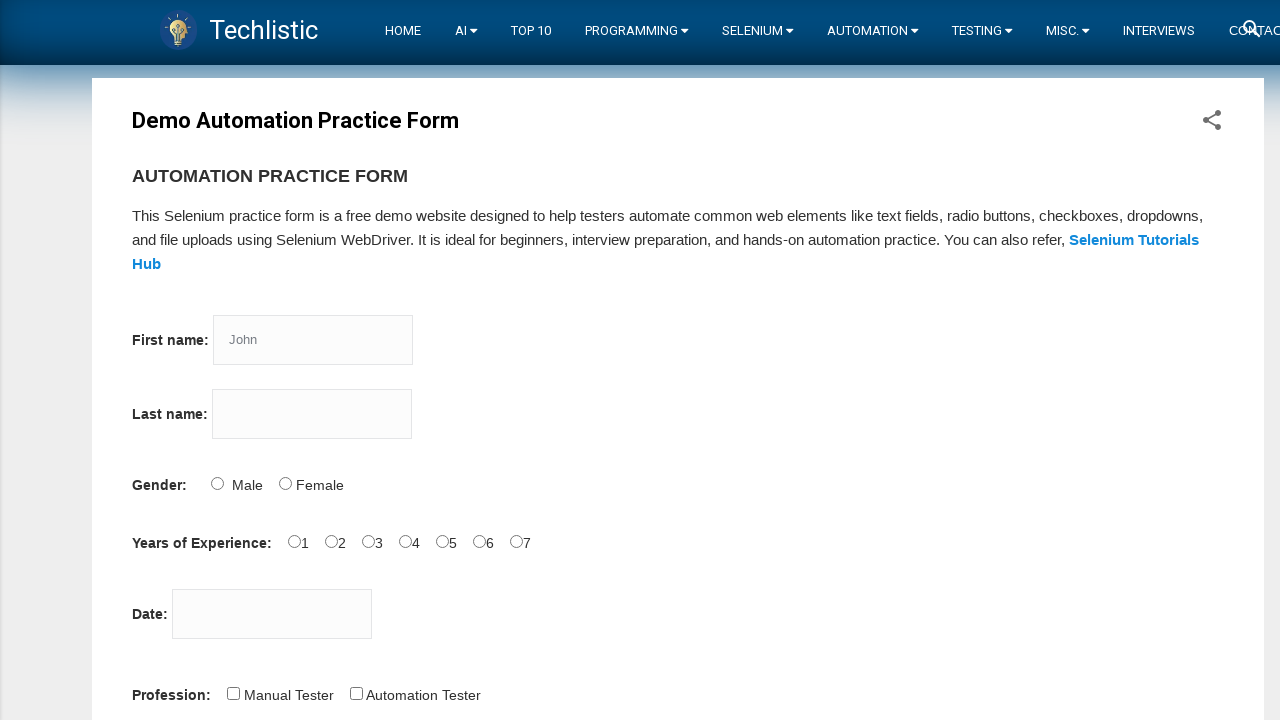

Filled lastname field with 'Doe' on input[name='lastname']
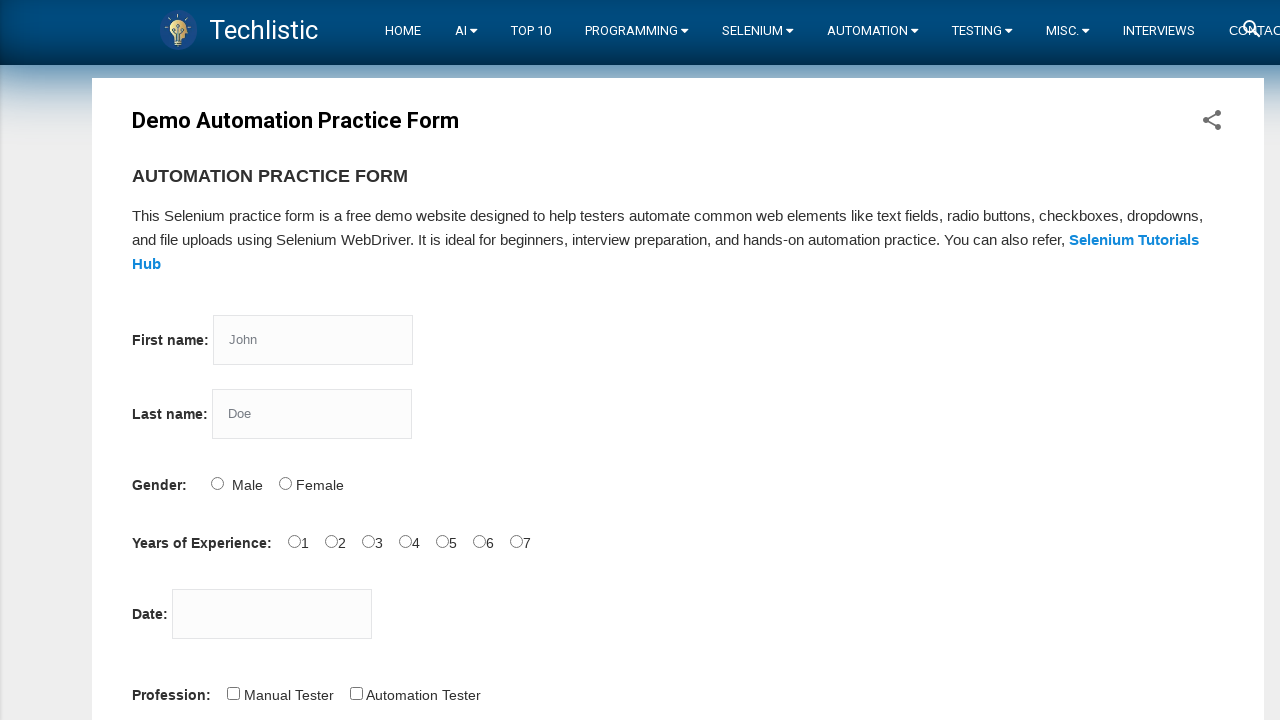

Selected Male gender option at (217, 483) on #sex-0
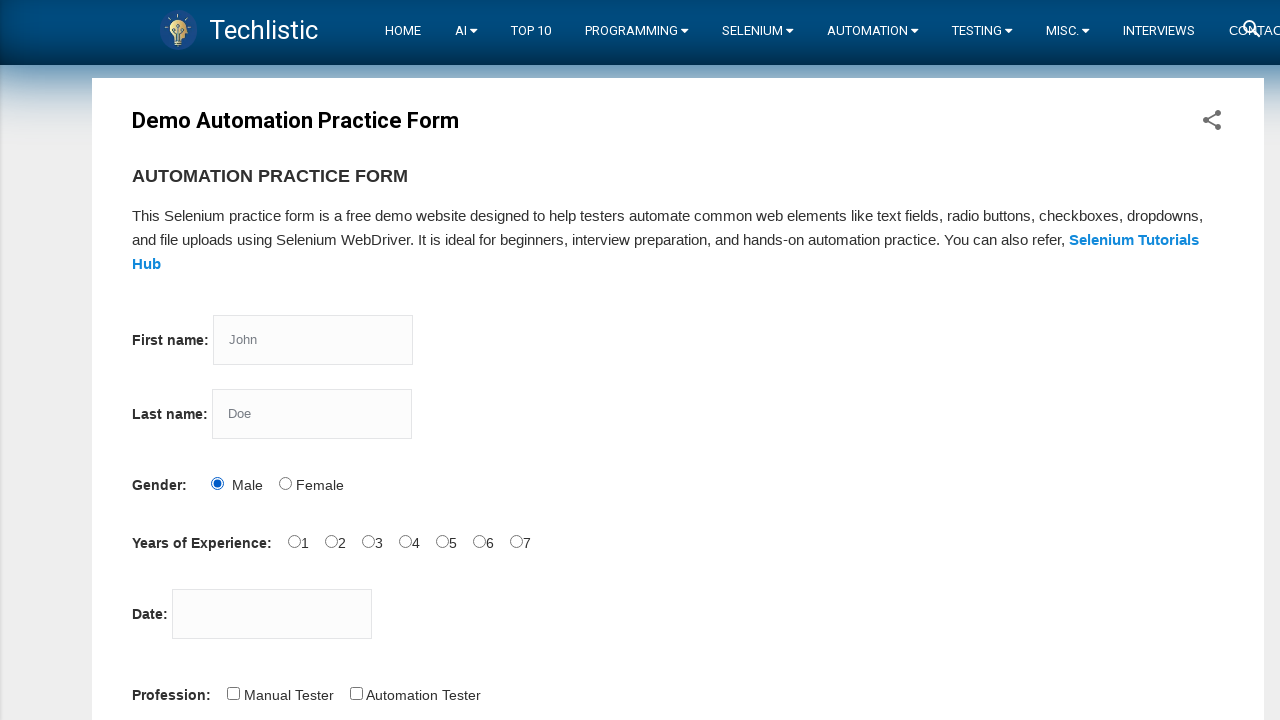

Scrolled down the page
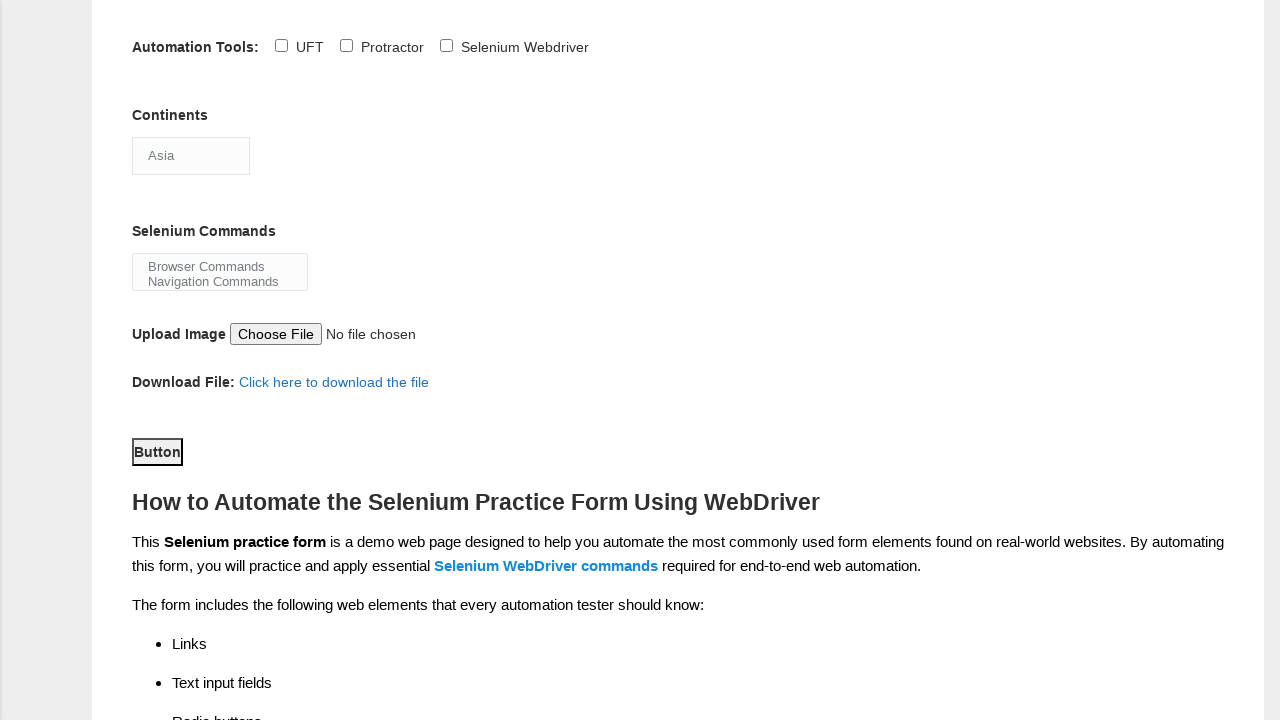

Selected 1 year experience option at (331, 360) on #exp-1
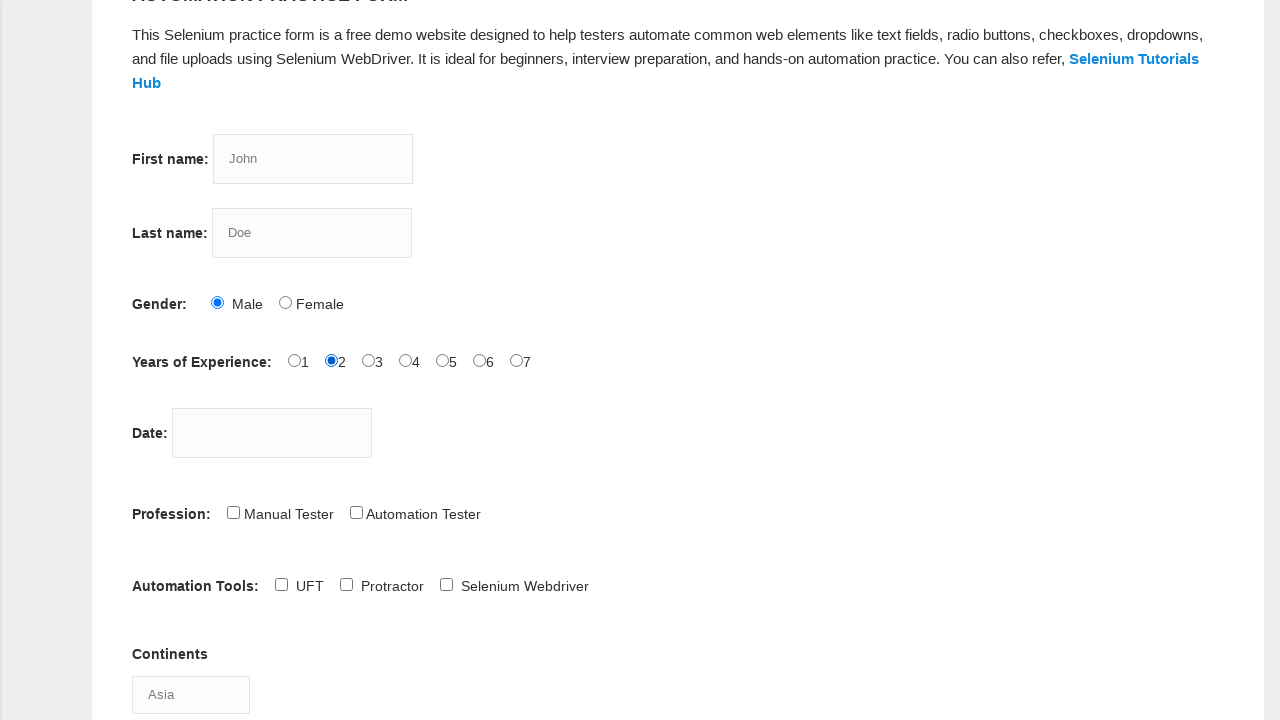

Clicked datepicker field at (272, 432) on #datepicker
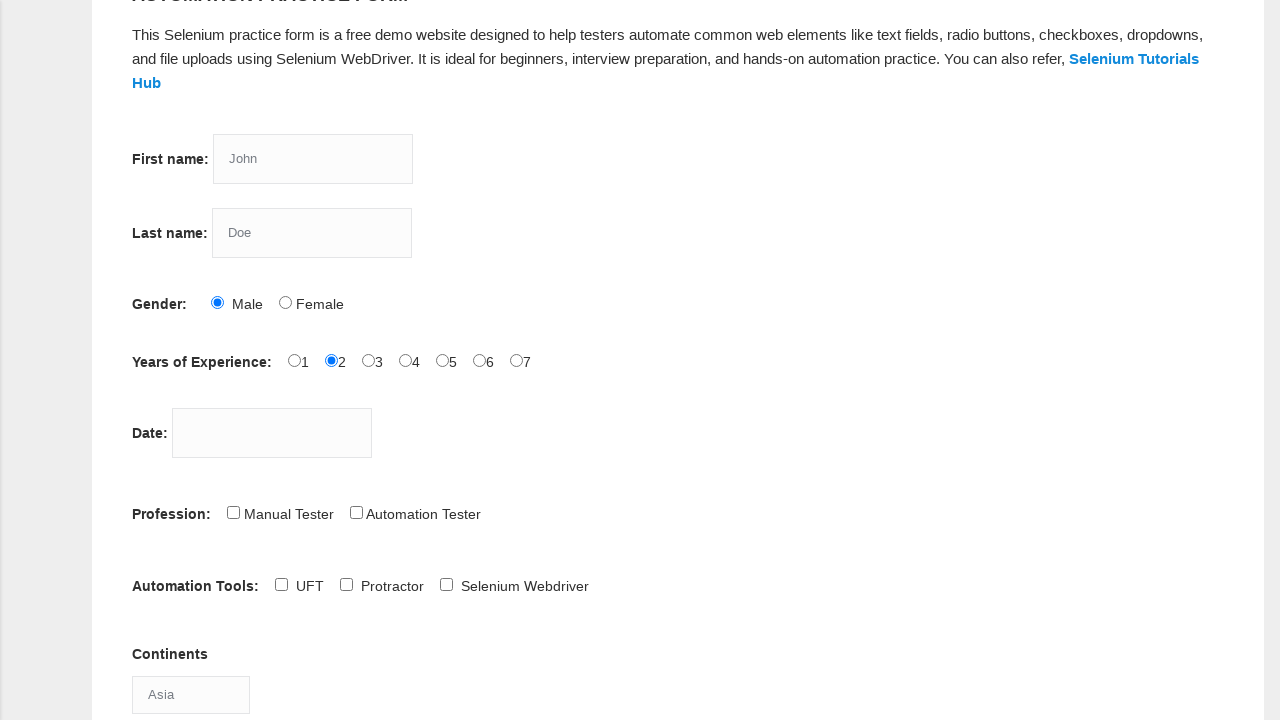

Filled date field with '01-01-1990' on #datepicker
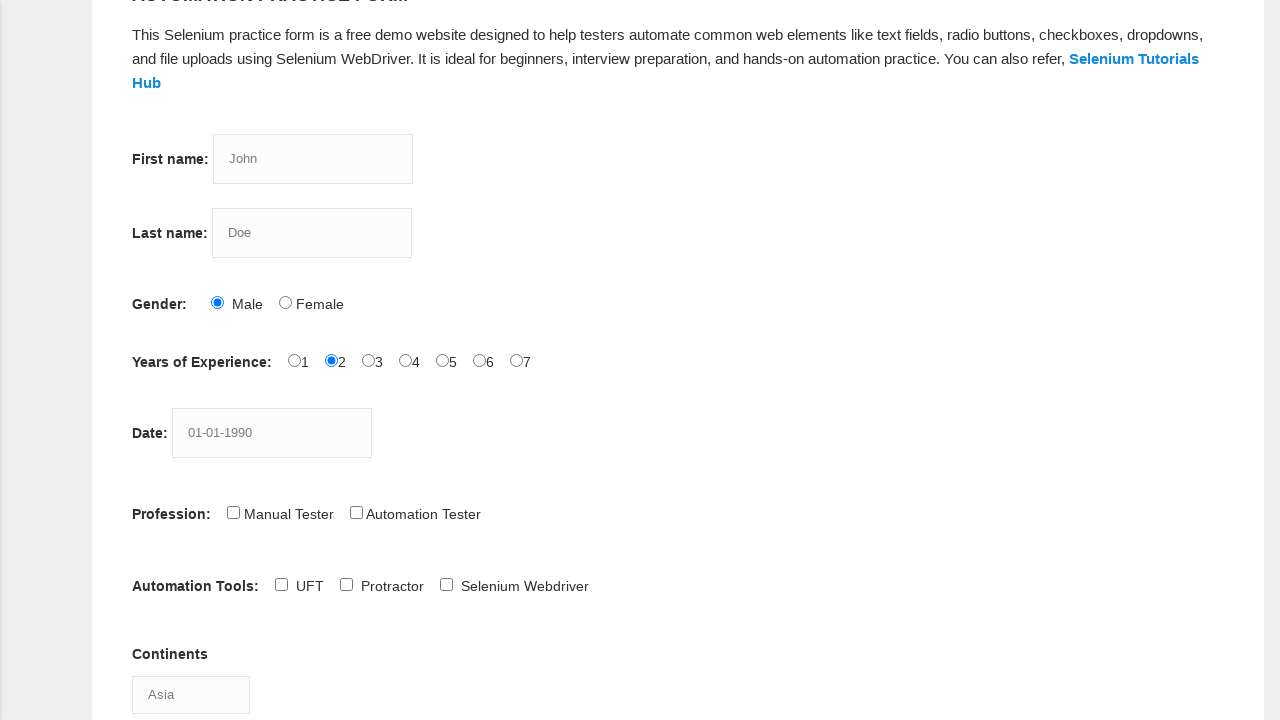

Selected Automation Tester profession at (356, 512) on #profession-1
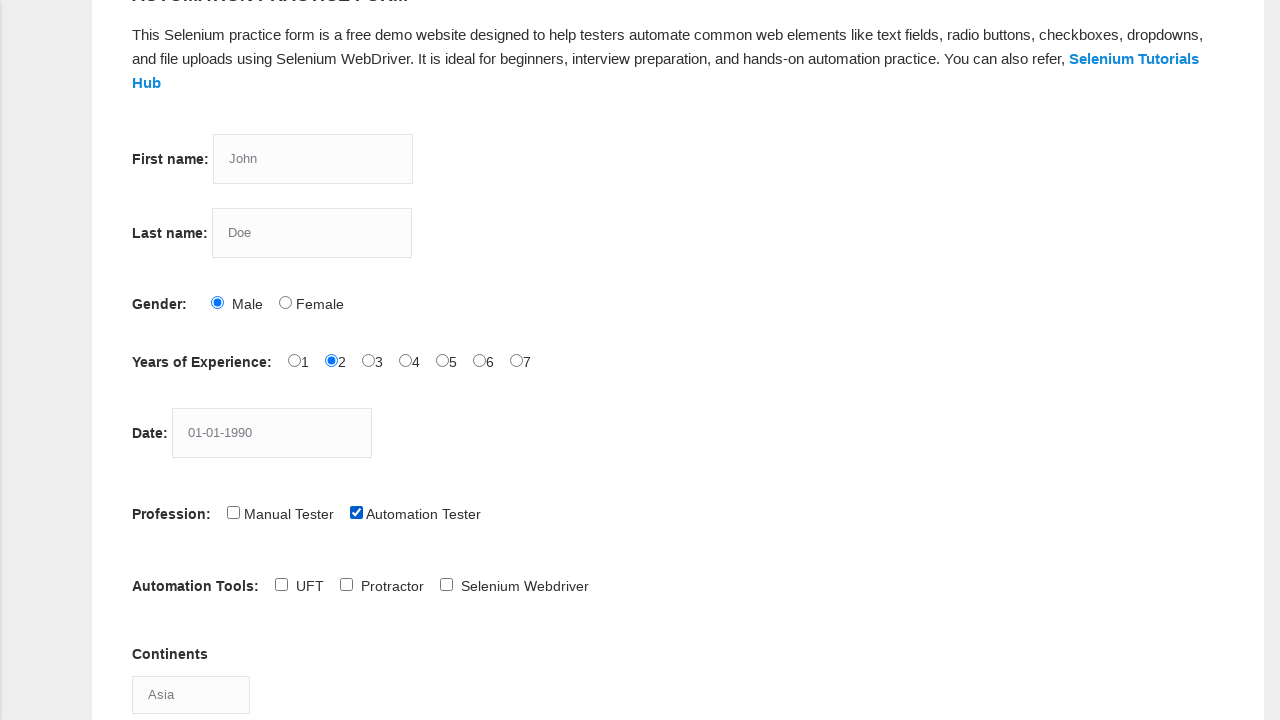

Selected Selenium Webdriver tool at (446, 584) on #tool-2
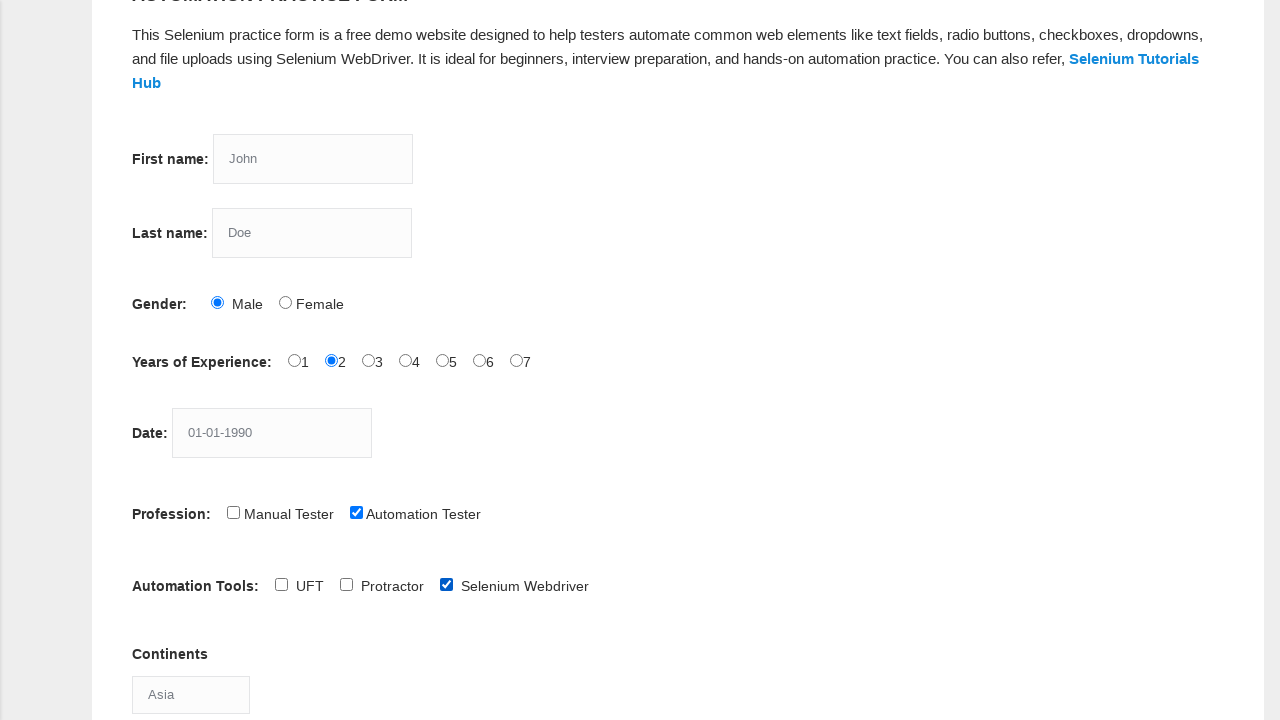

Selected Antarctica from continents dropdown on select#continents
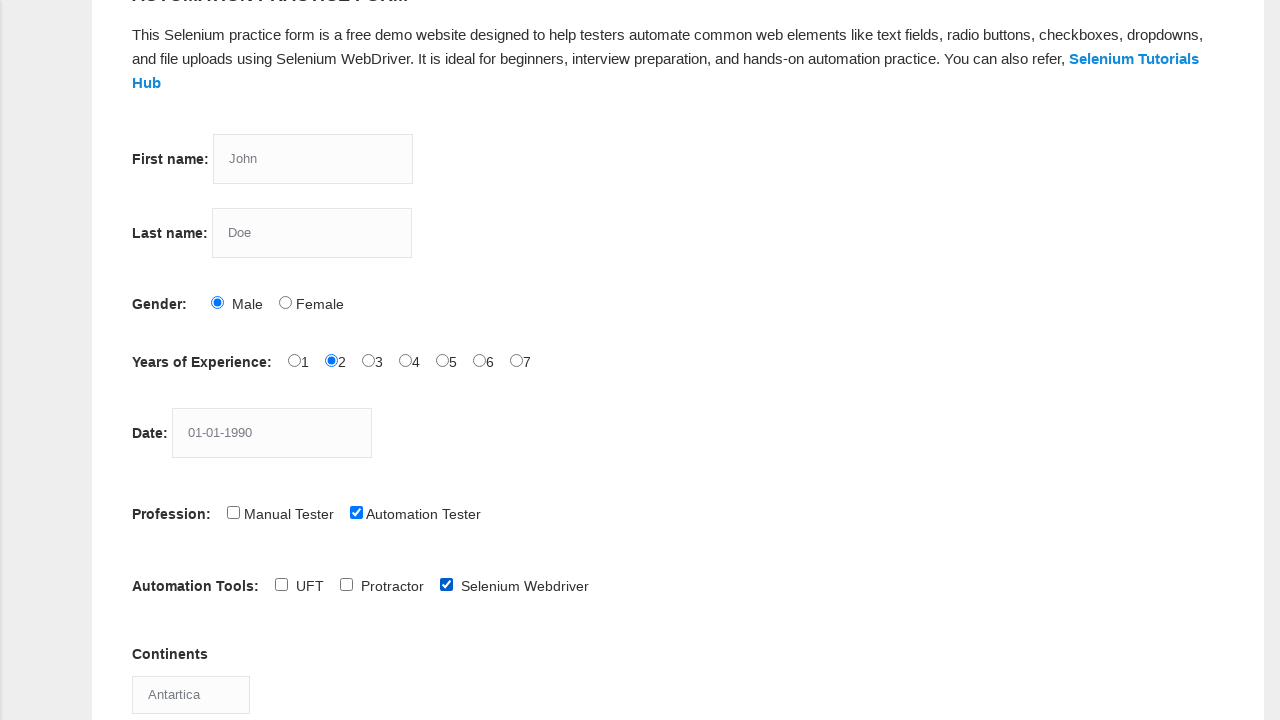

Selected Browser Commands from Selenium commands dropdown on select#selenium_commands
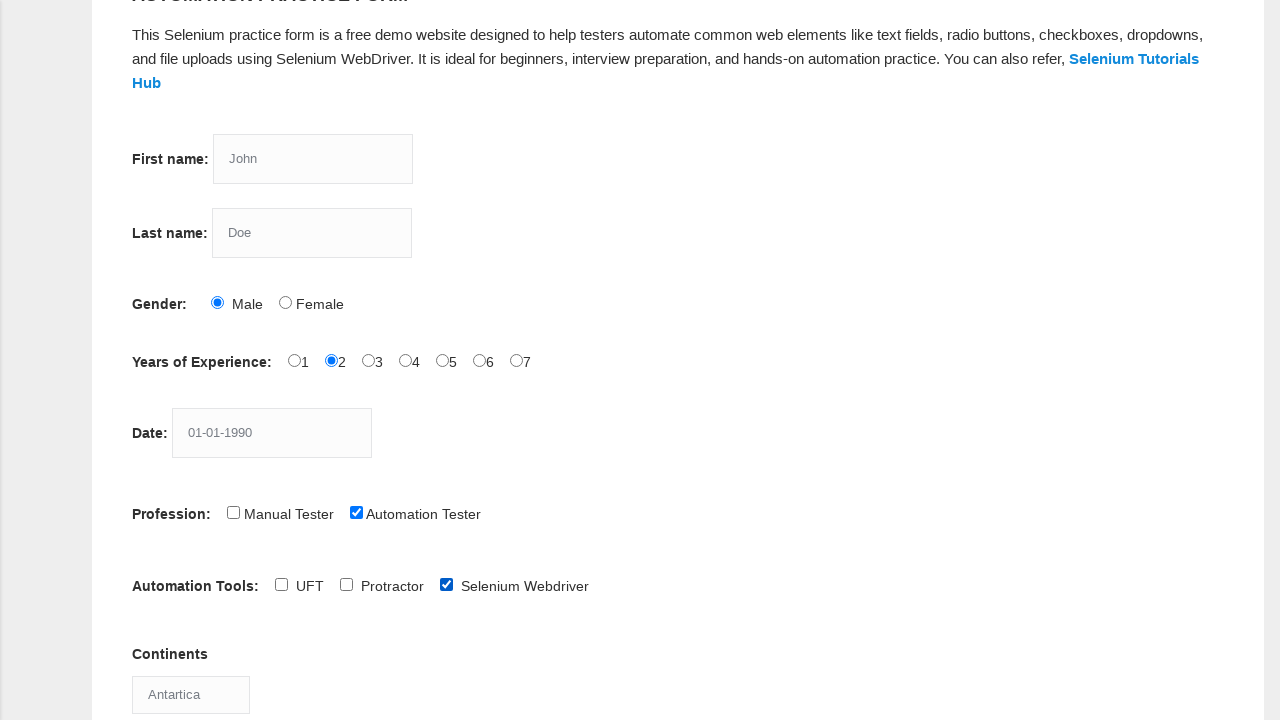

Clicked submit button to submit the form at (157, 360) on #submit
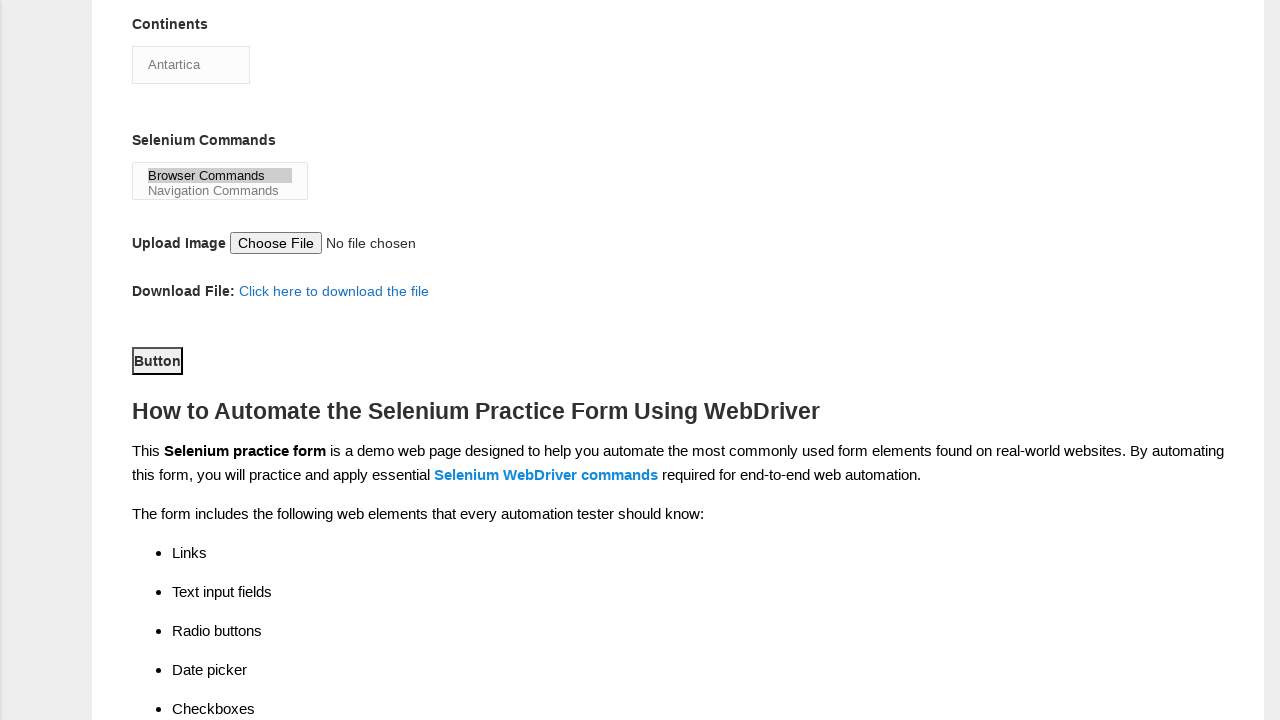

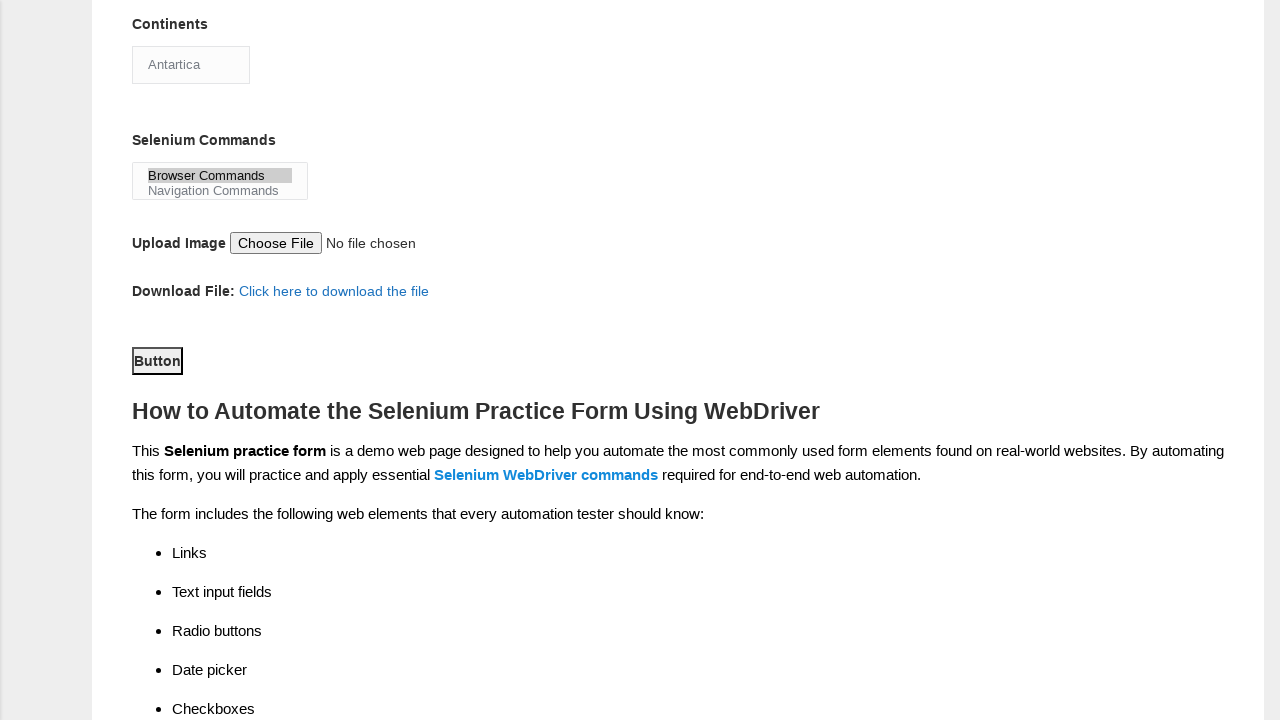